Tests that the home page displays exactly three product arrivals by navigating through Shop menu to Home and verifying the presence of three specific products

Starting URL: https://practice.automationtesting.in/

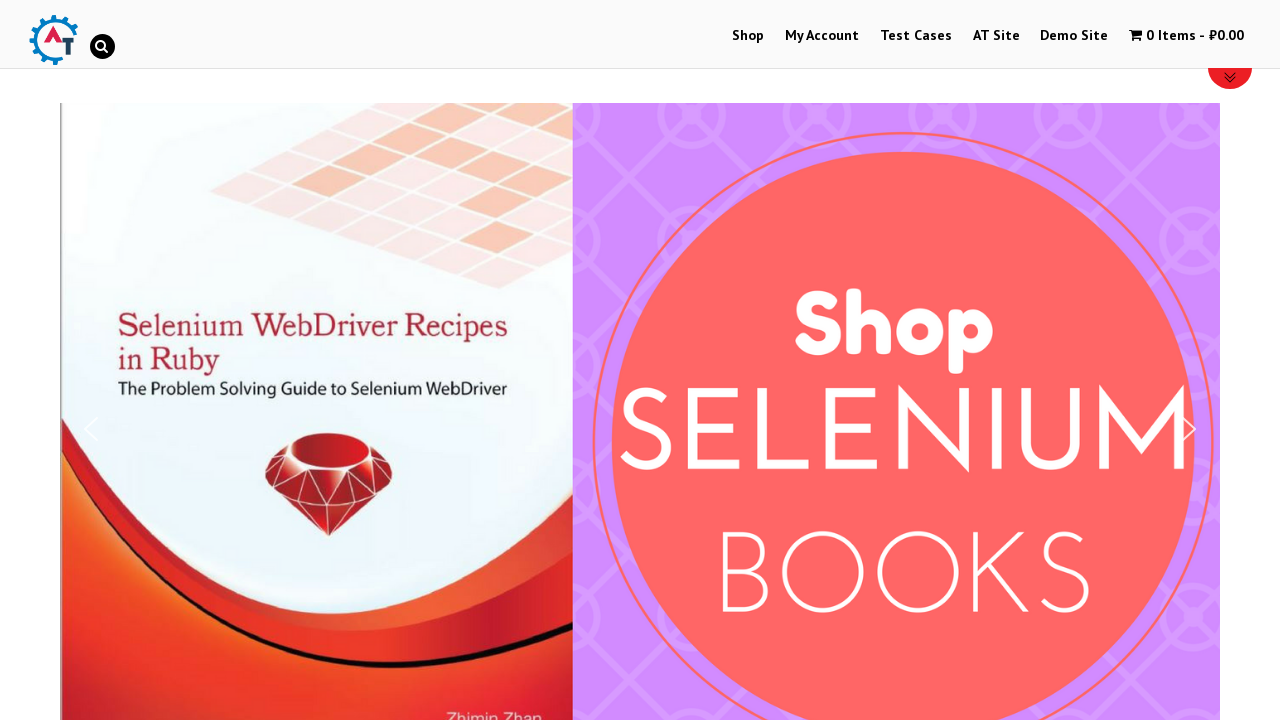

Clicked on Shop menu at (748, 36) on xpath=//nav[@id='main-nav-wrap']/ul/li/a[text()='Shop']
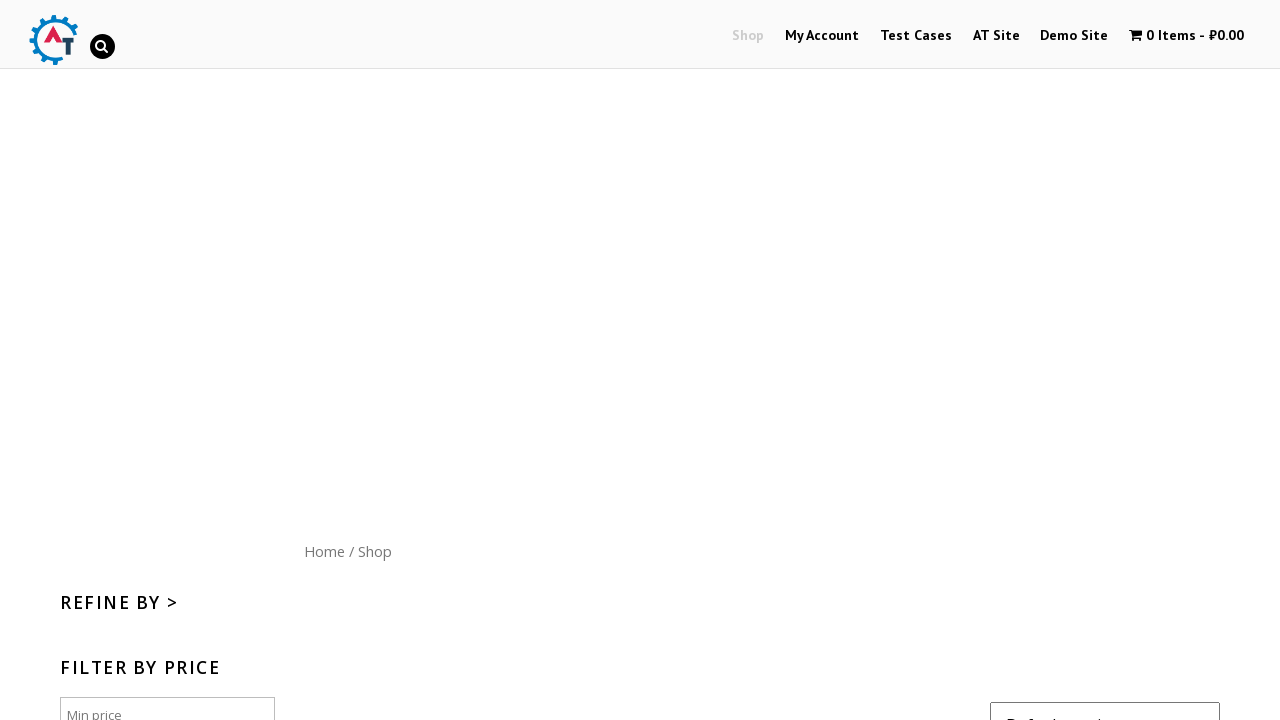

Waited 2000ms for page to load
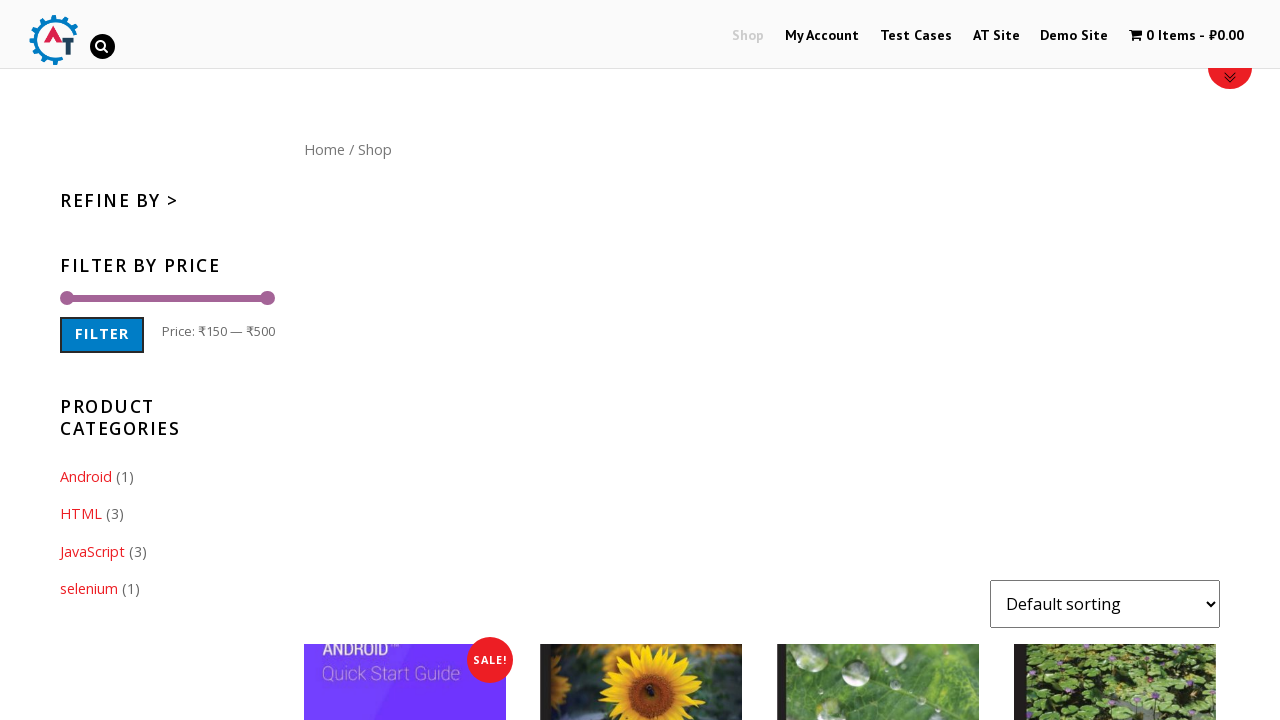

Clicked on Home menu button at (324, 149) on xpath=//div[@id='content']//a[text()='Home']
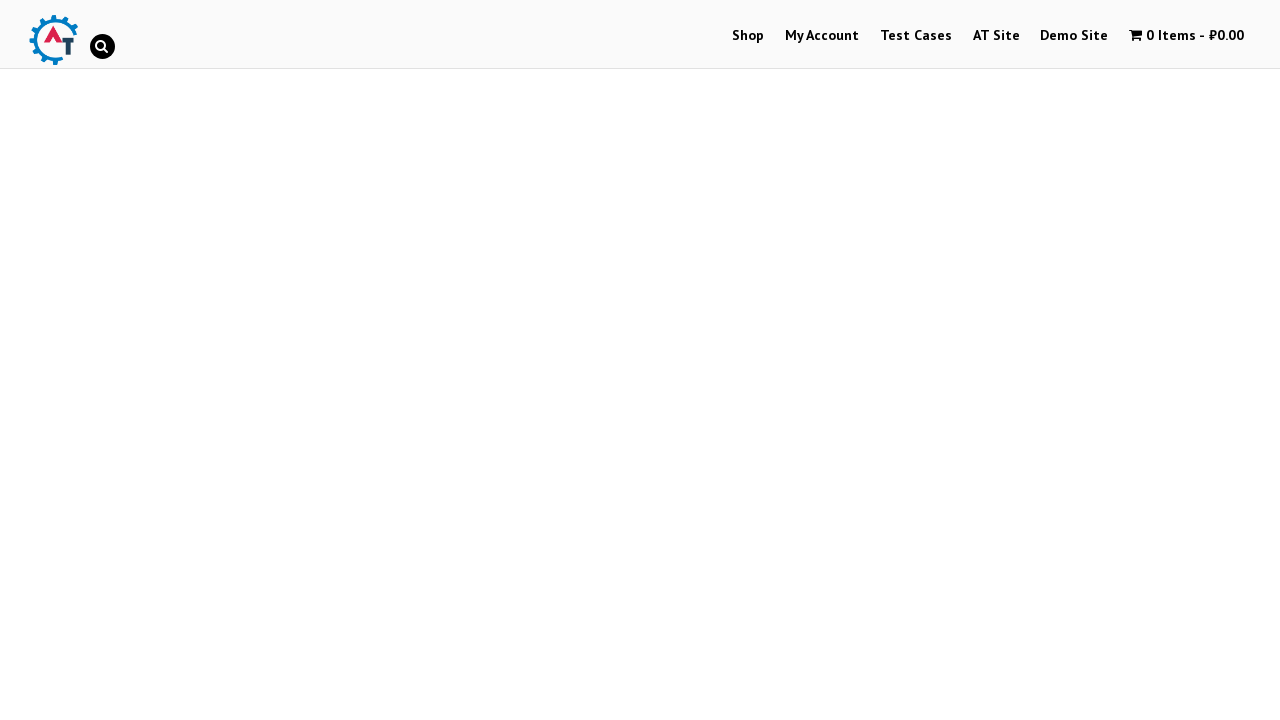

First arrival (Selenium Ruby) element loaded
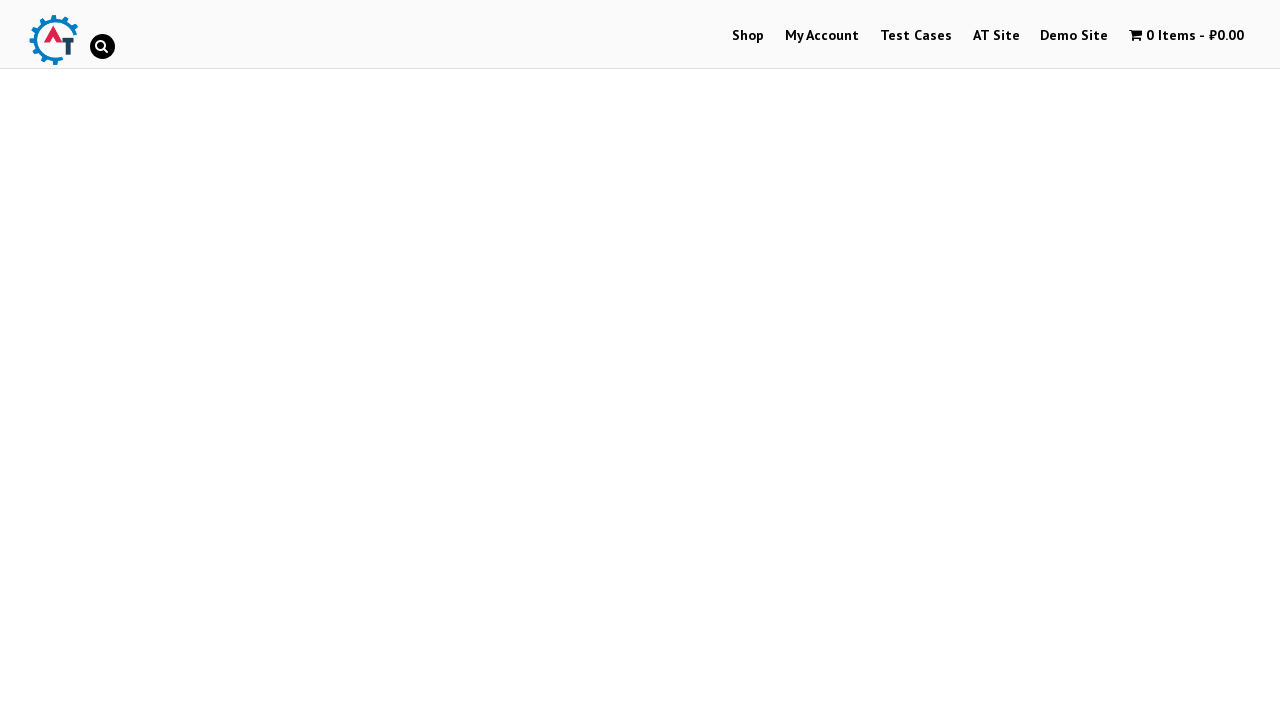

Retrieved text content for Selenium Ruby product
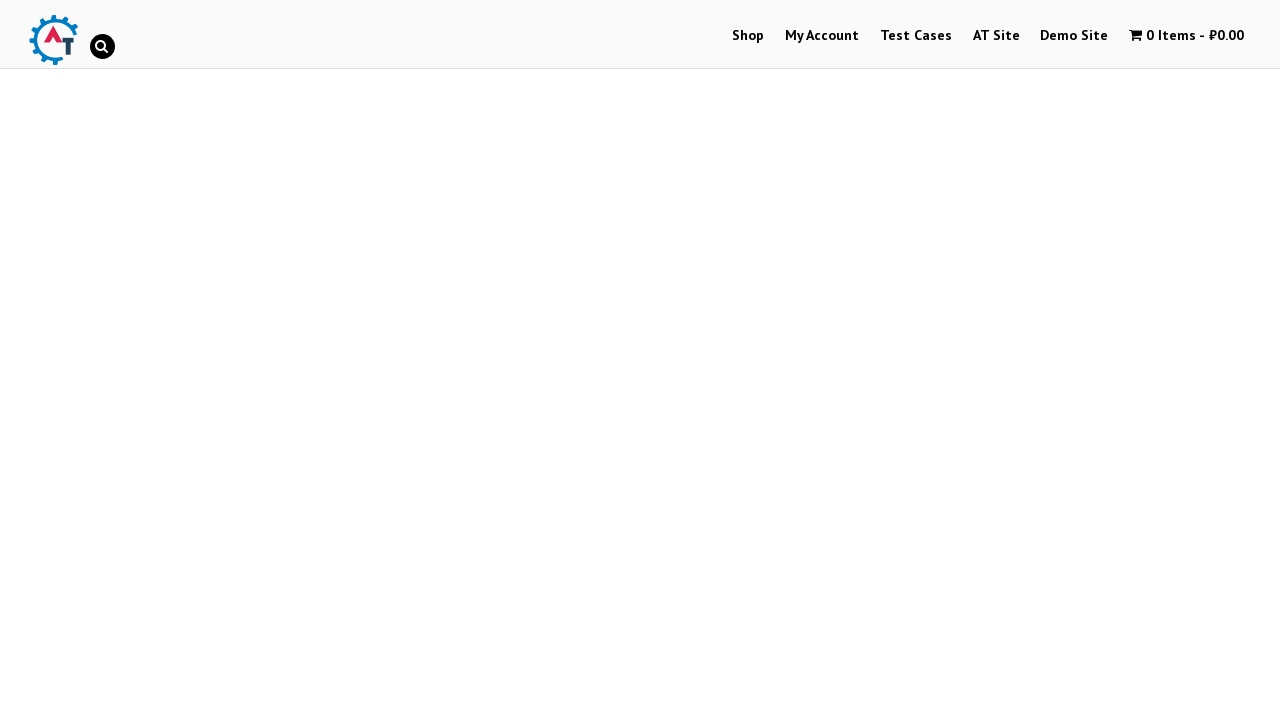

Verified first arrival: Selenium Ruby is present
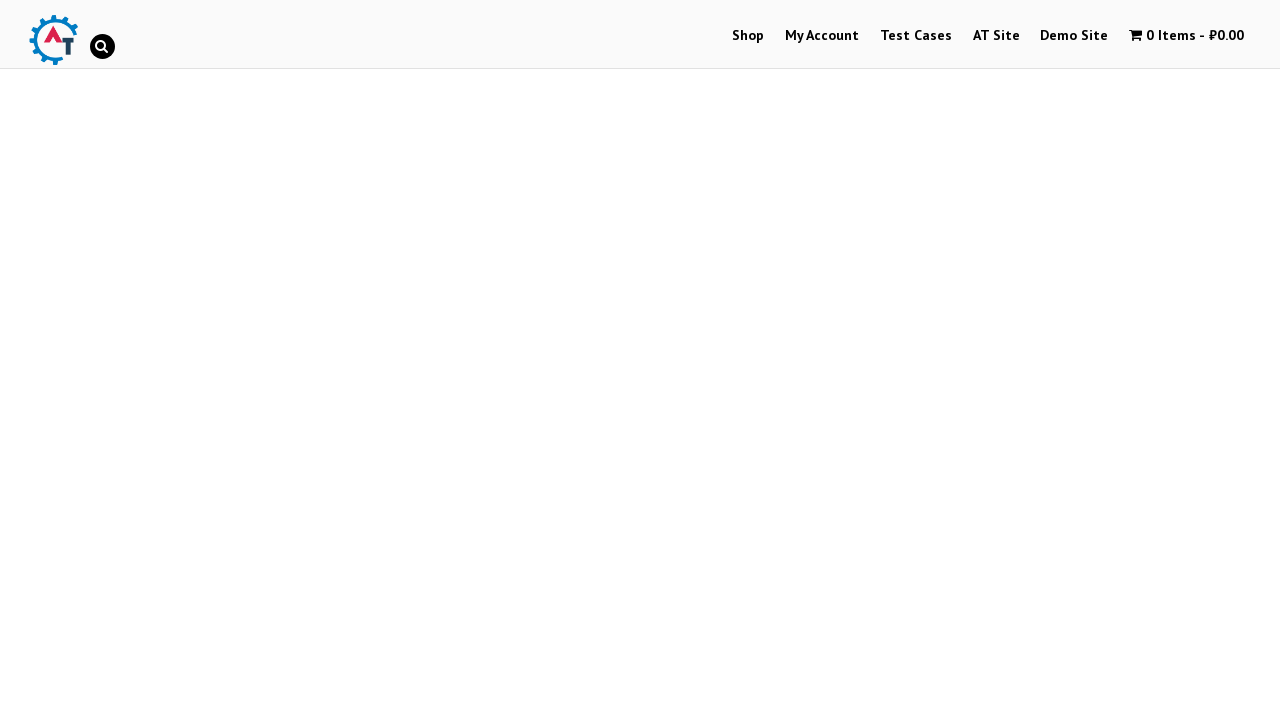

Retrieved text content for Thinking in HTML product
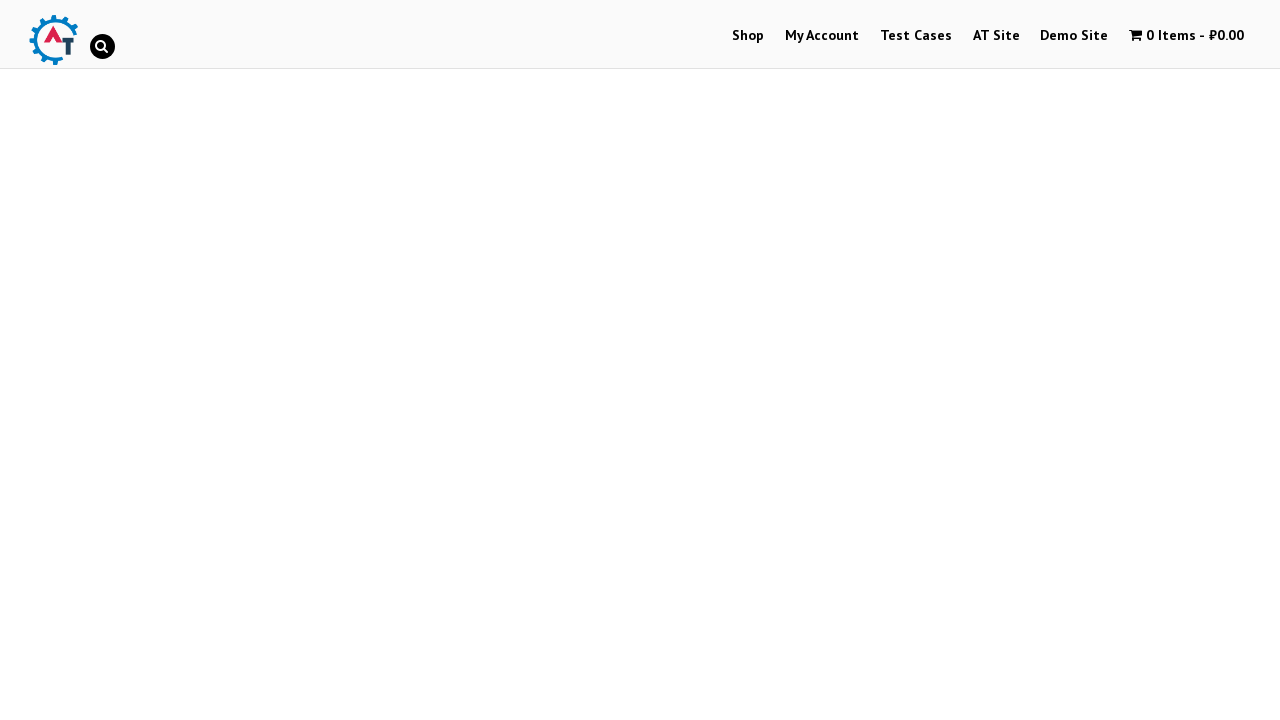

Verified second arrival: Thinking in HTML is present
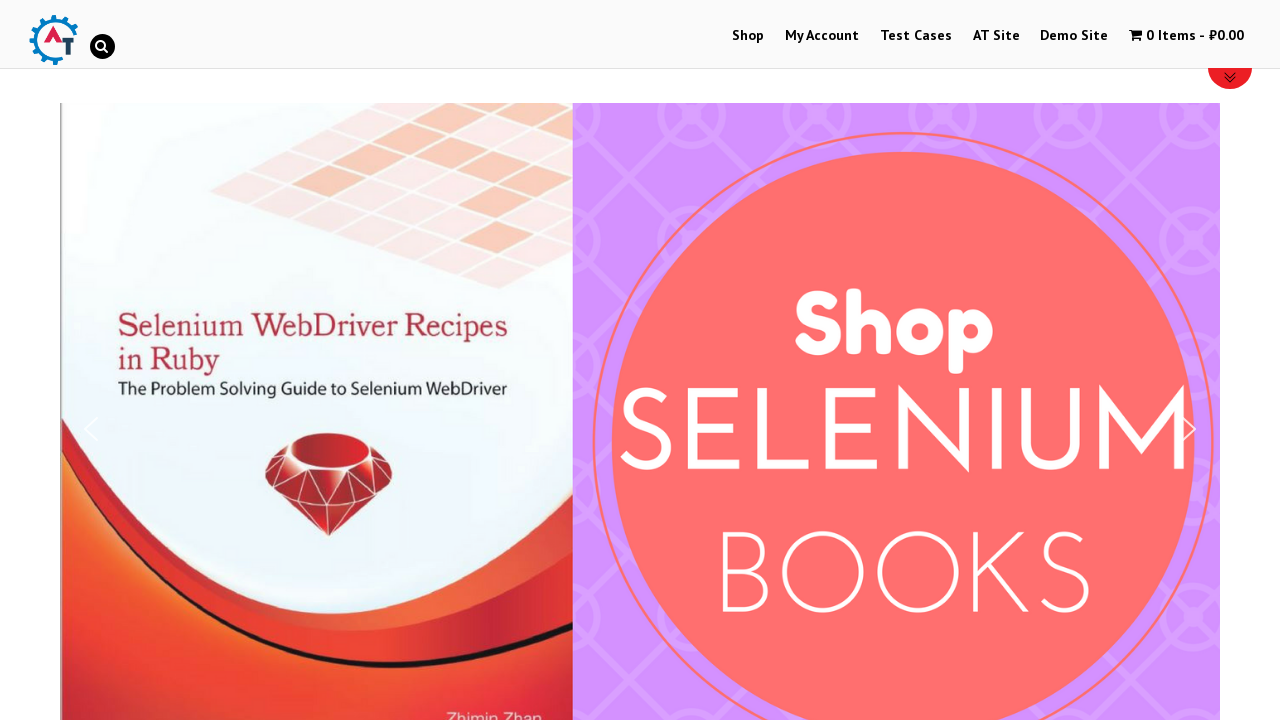

Retrieved text content for Mastering JavaScript product
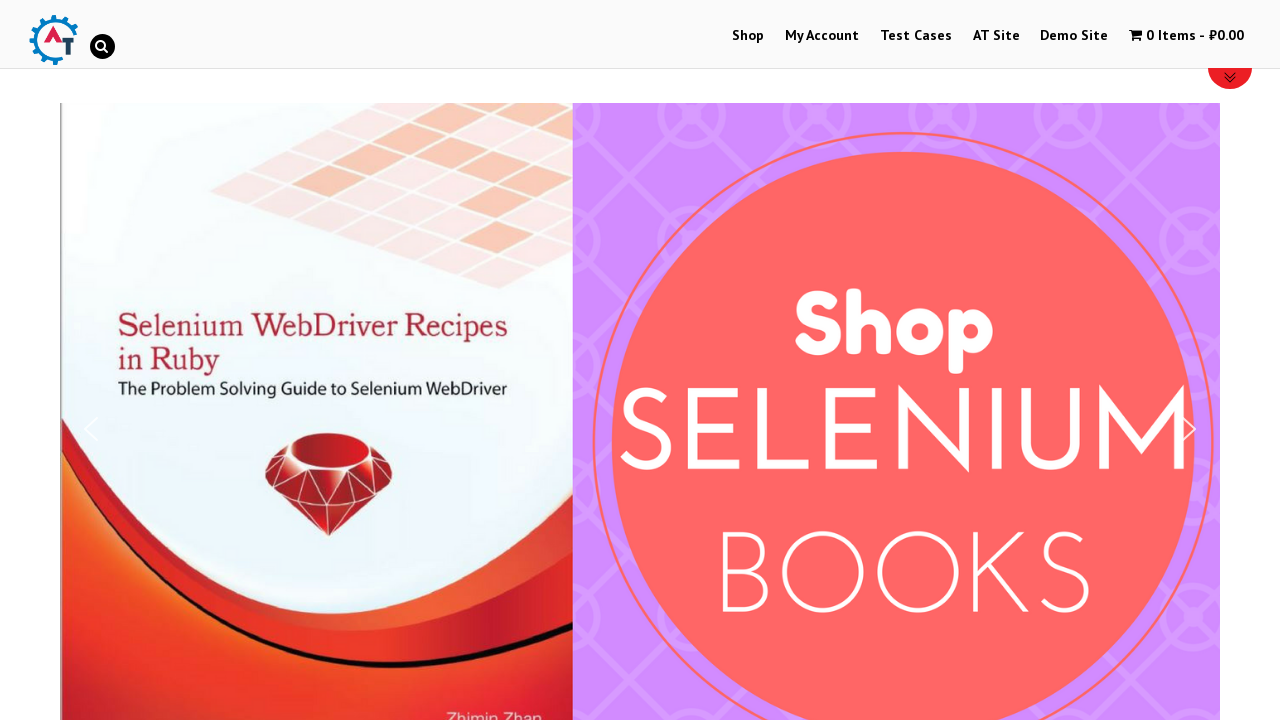

Verified third arrival: Mastering JavaScript is present
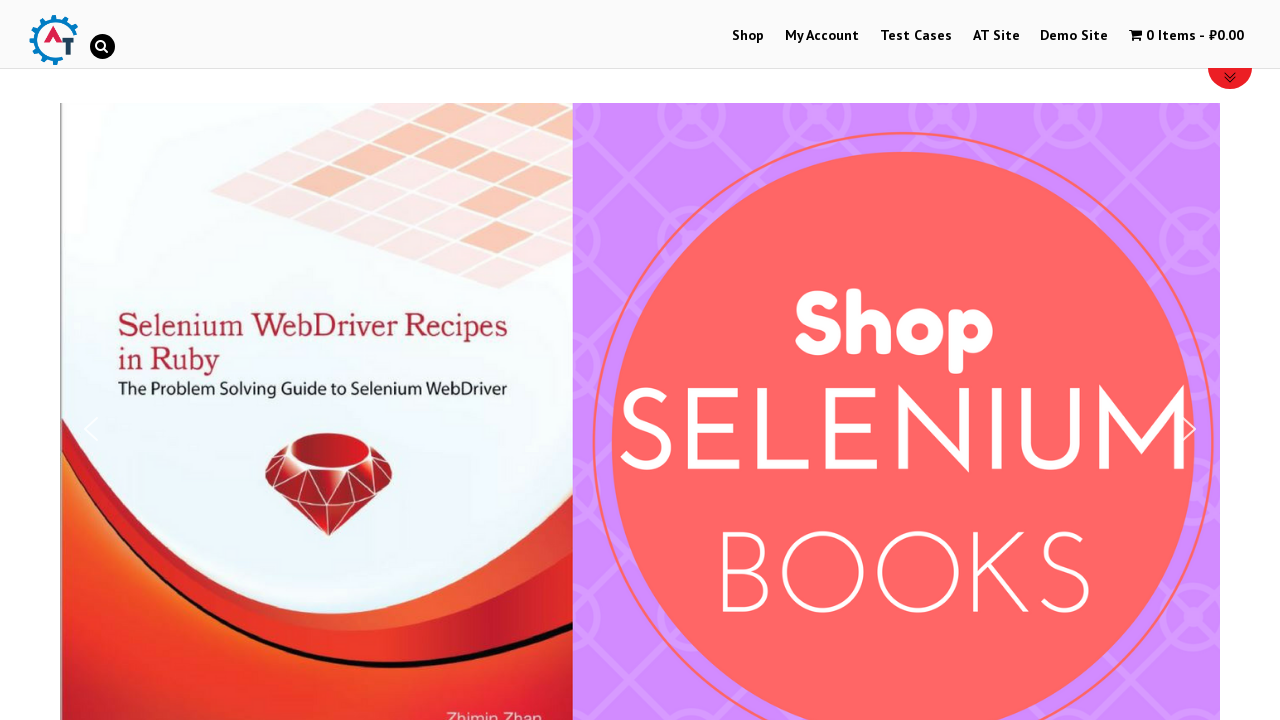

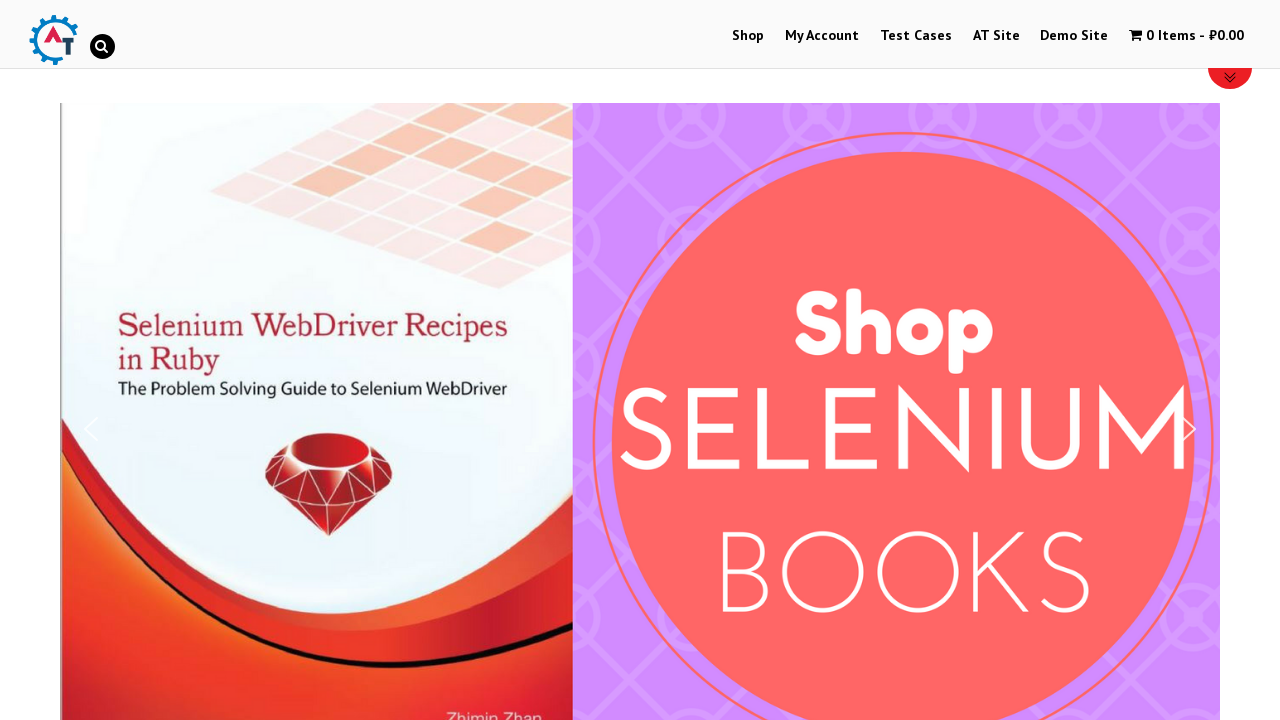